Tests modal dialog functionality by opening a modal with a button click, then closing it using JavaScript execution to click the close button

Starting URL: https://formy-project.herokuapp.com/modal

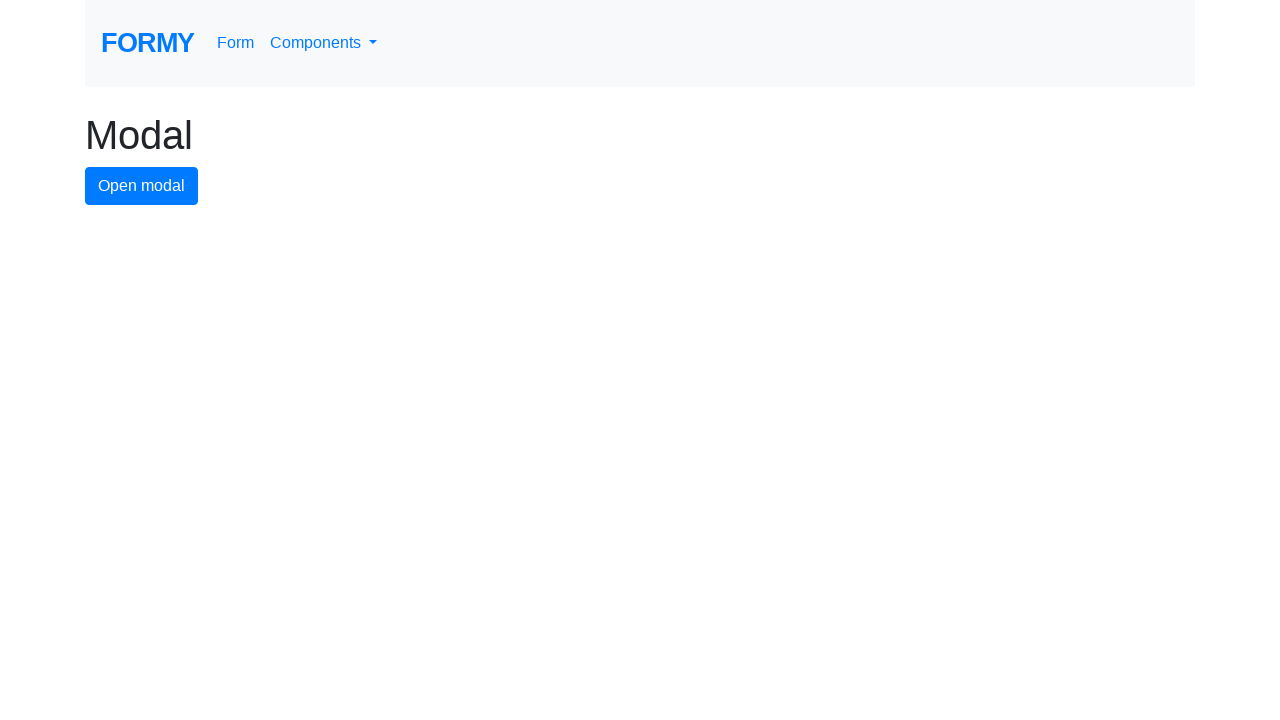

Clicked modal button to open modal dialog at (142, 186) on #modal-button
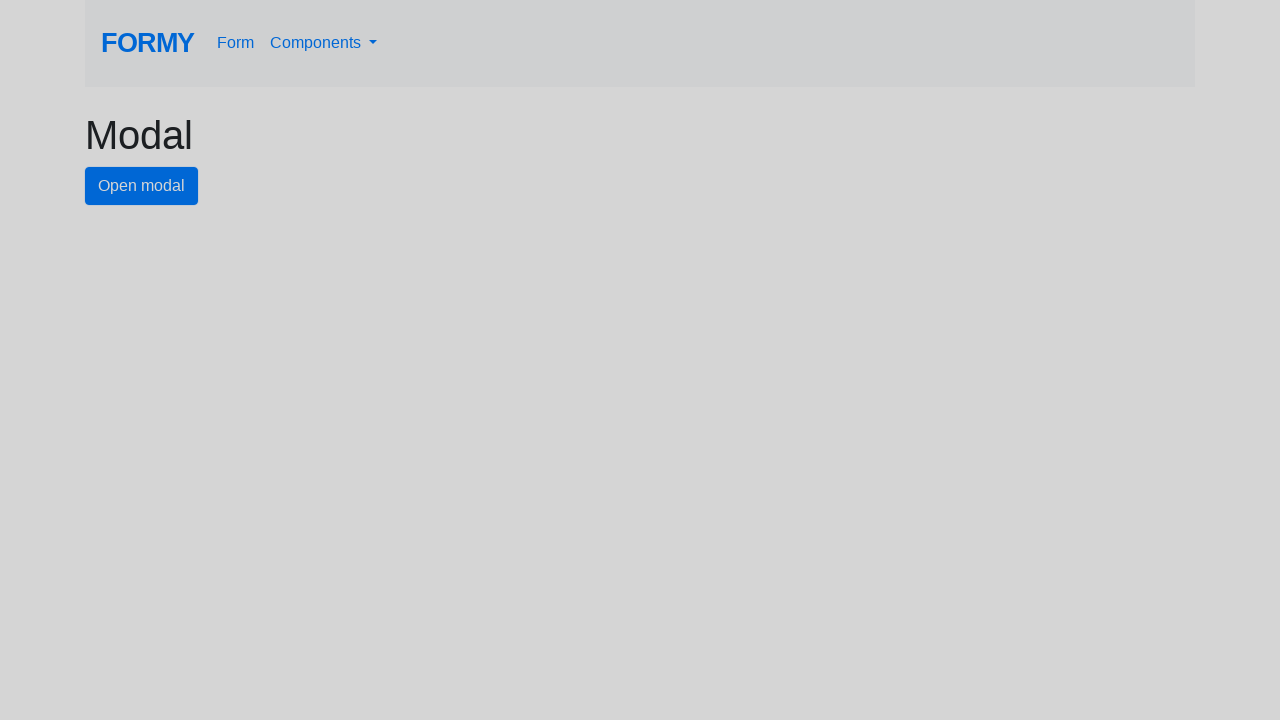

Modal dialog appeared with close button visible
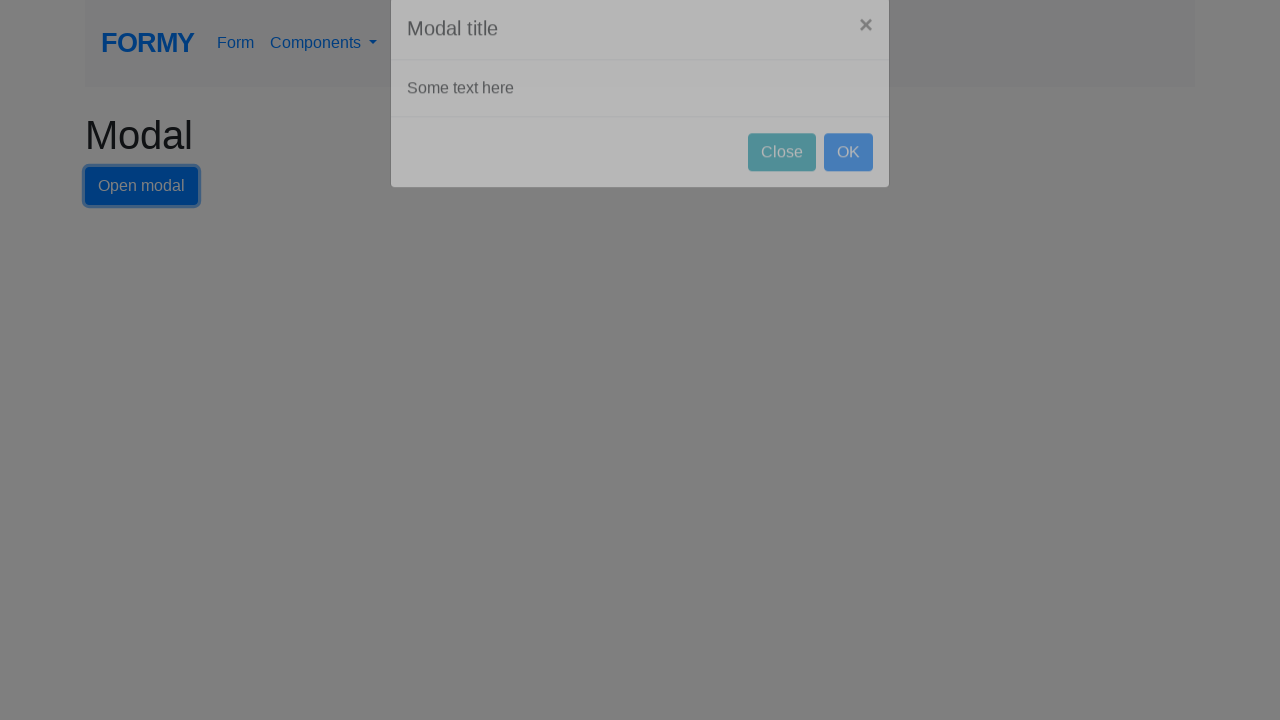

Clicked close button to close modal dialog at (782, 184) on #close-button
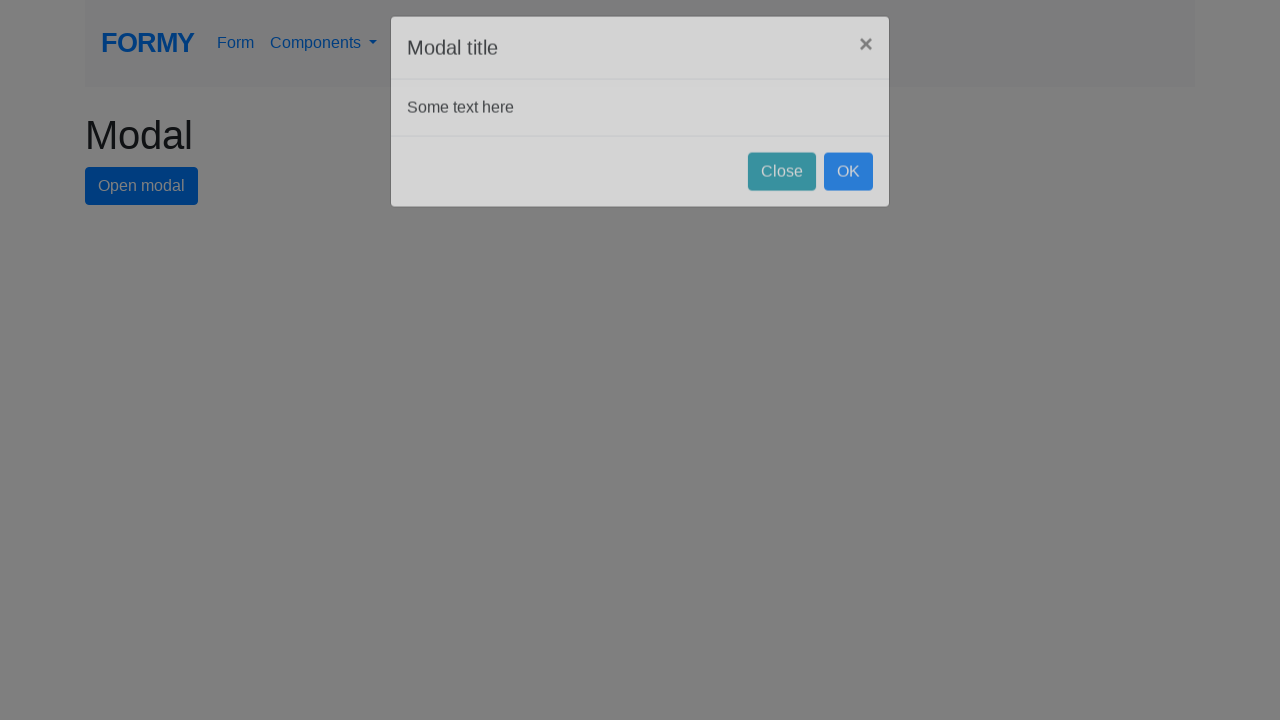

Modal dialog closed successfully
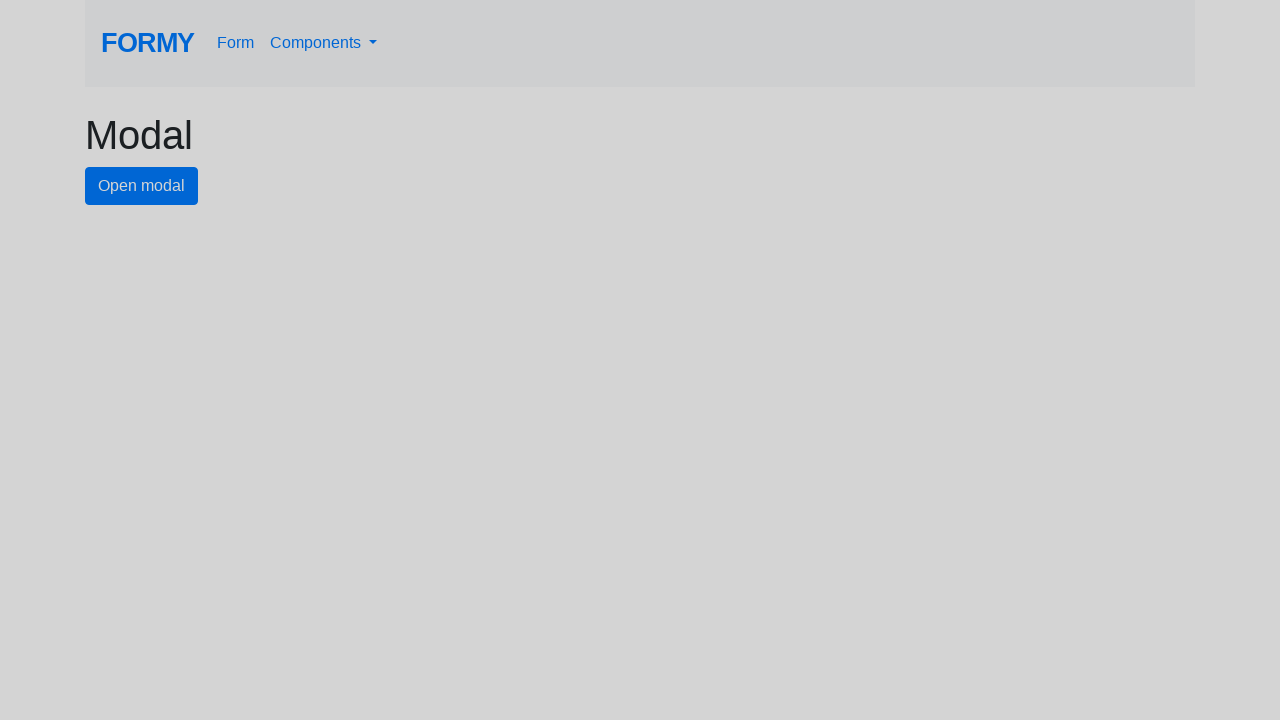

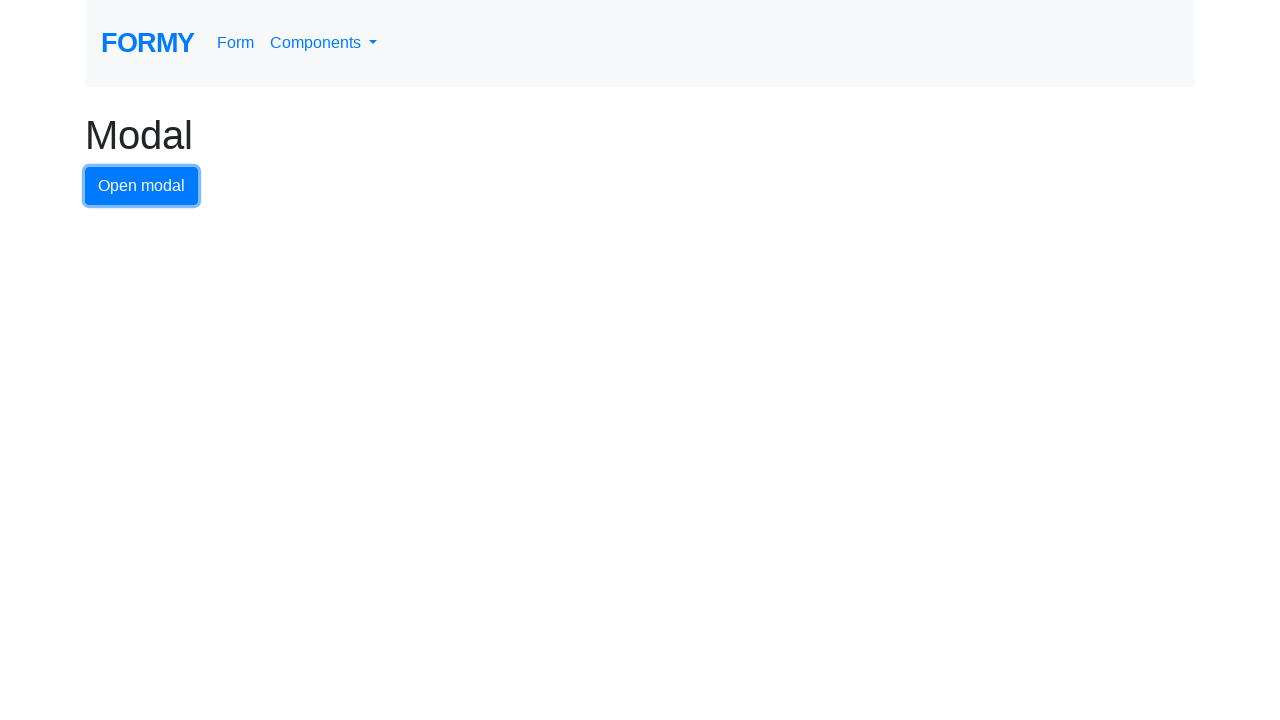